Tests jQuery UI menu interactions by hovering over nested menu items (Enabled -> Downloads -> Excel) and clicking on the final menu option using mouse actions.

Starting URL: https://the-internet.herokuapp.com/jqueryui/menu

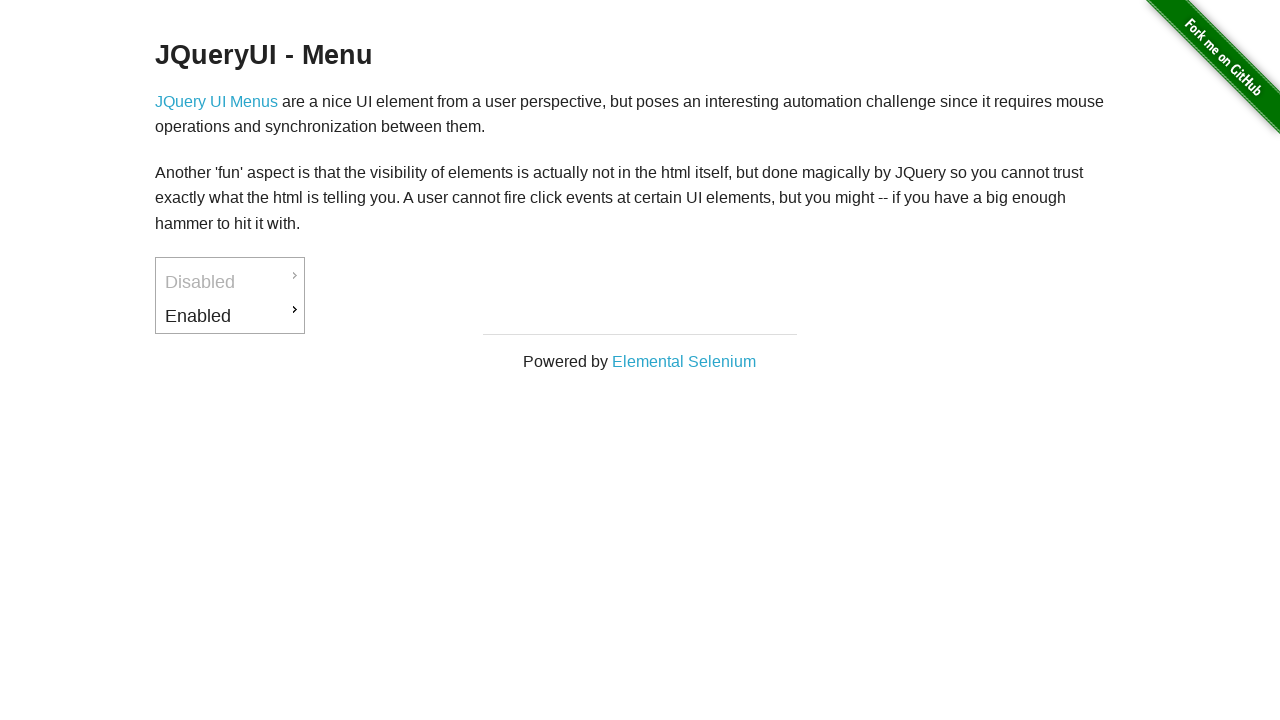

Hovered over 'Enabled' menu item at (230, 316) on xpath=//li[@id='ui-id-3']/a
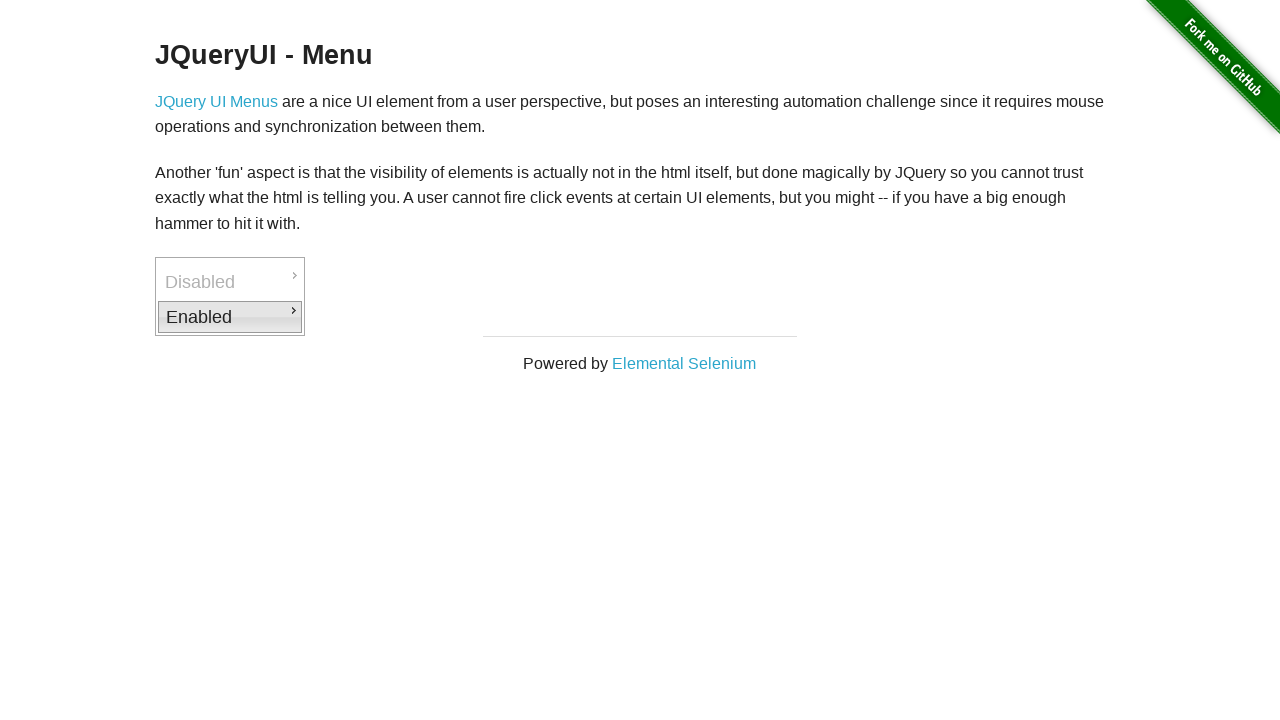

Waited 1 second for submenu to appear
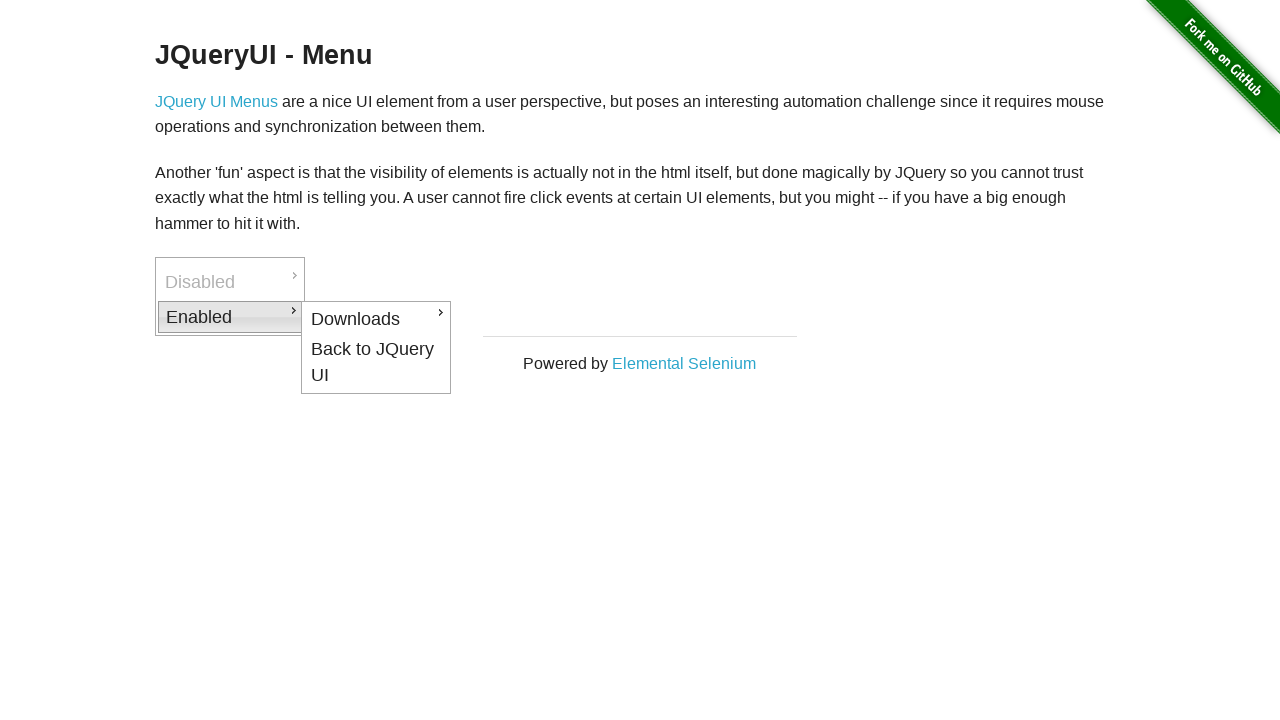

Hovered over 'Downloads' menu item at (376, 319) on xpath=//li[@id='ui-id-4']/a
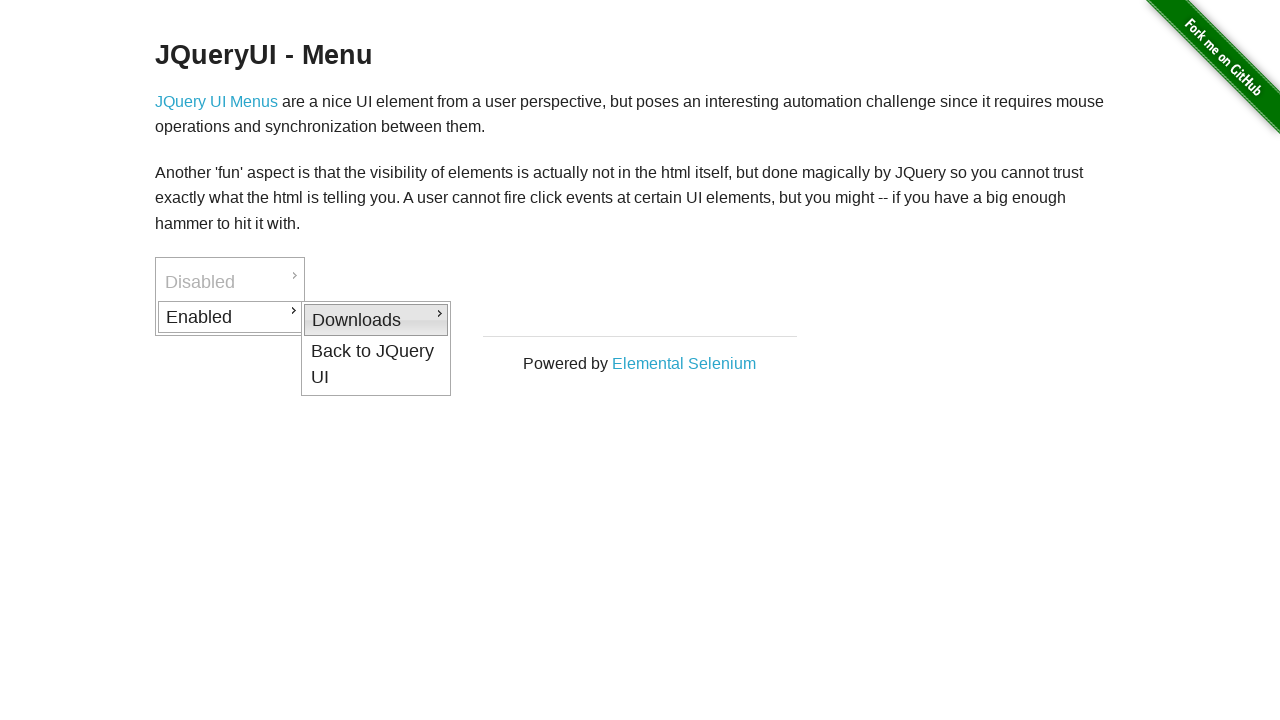

Waited 1 second for nested submenu to appear
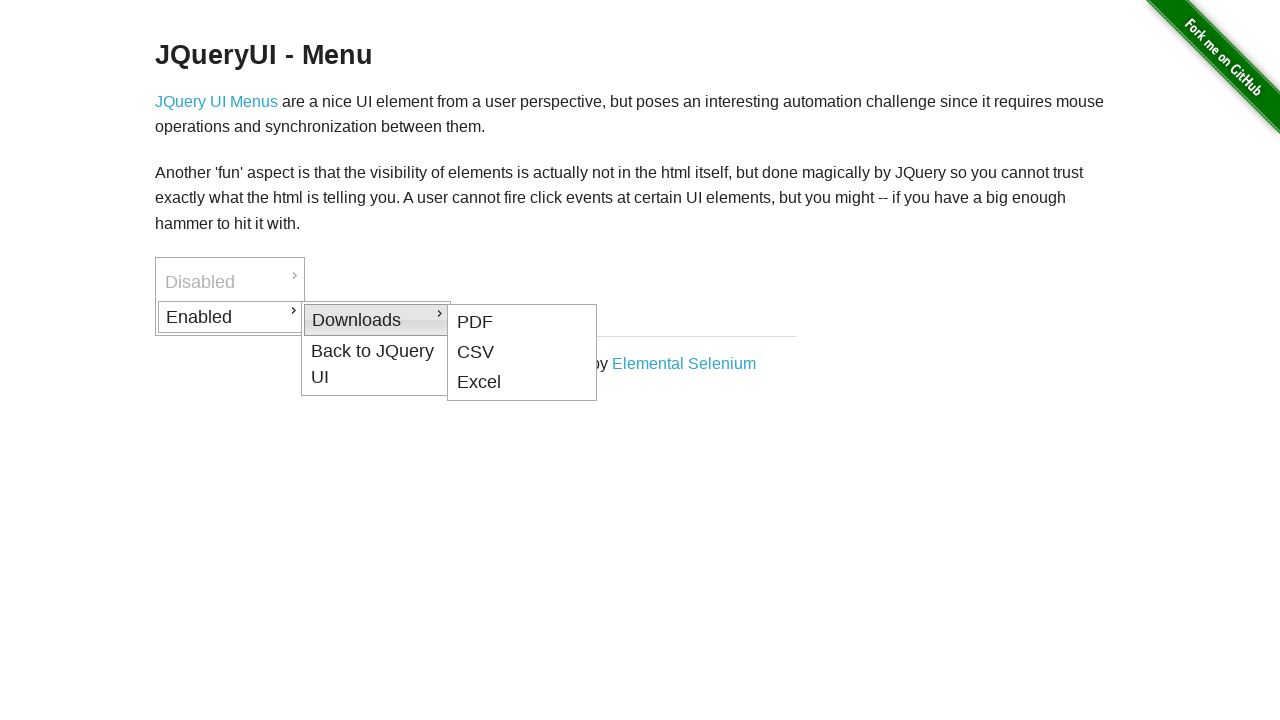

Hovered over 'Excel' menu item at (522, 383) on xpath=//li[@id='ui-id-7']/a
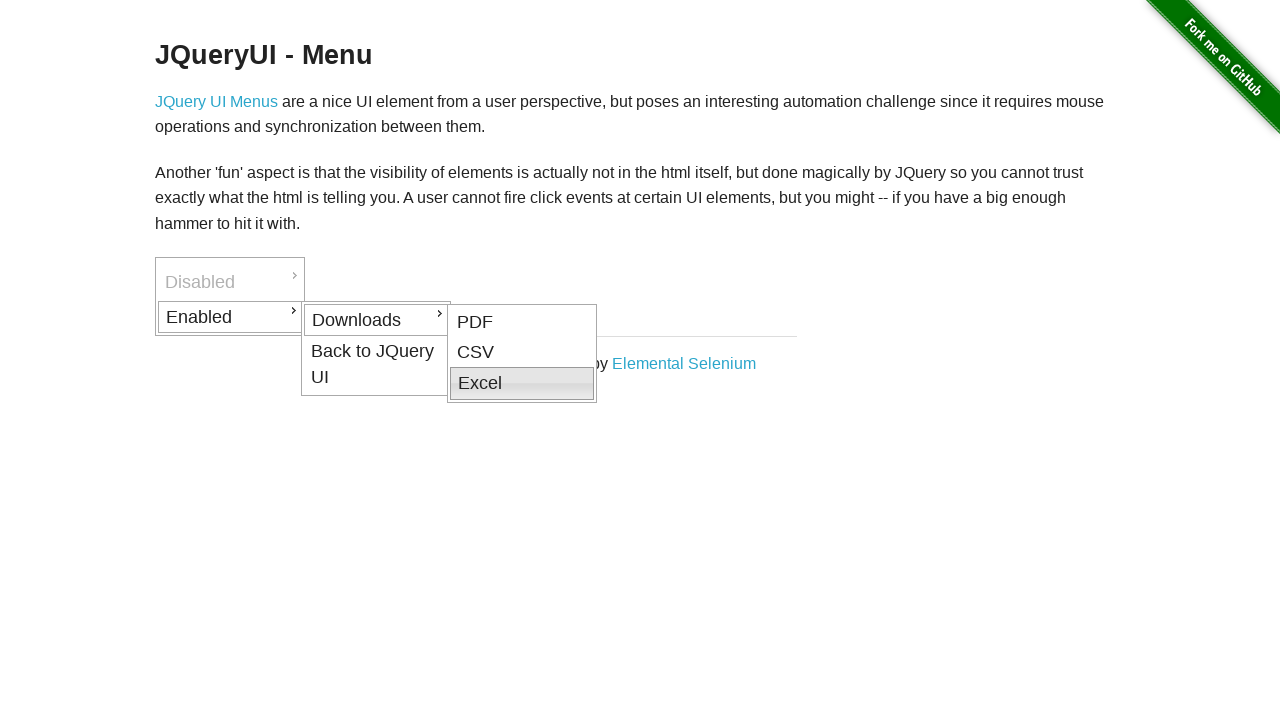

Clicked on 'Excel' menu option at (522, 384) on xpath=//li[@id='ui-id-7']/a
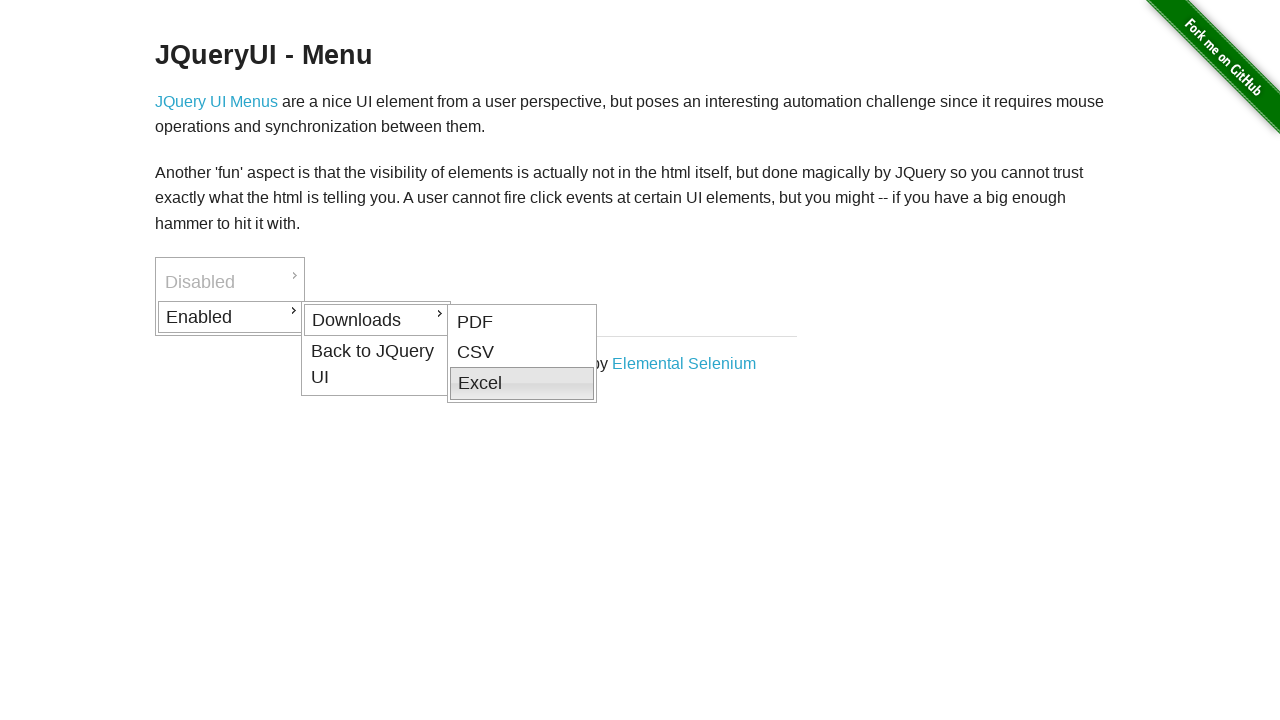

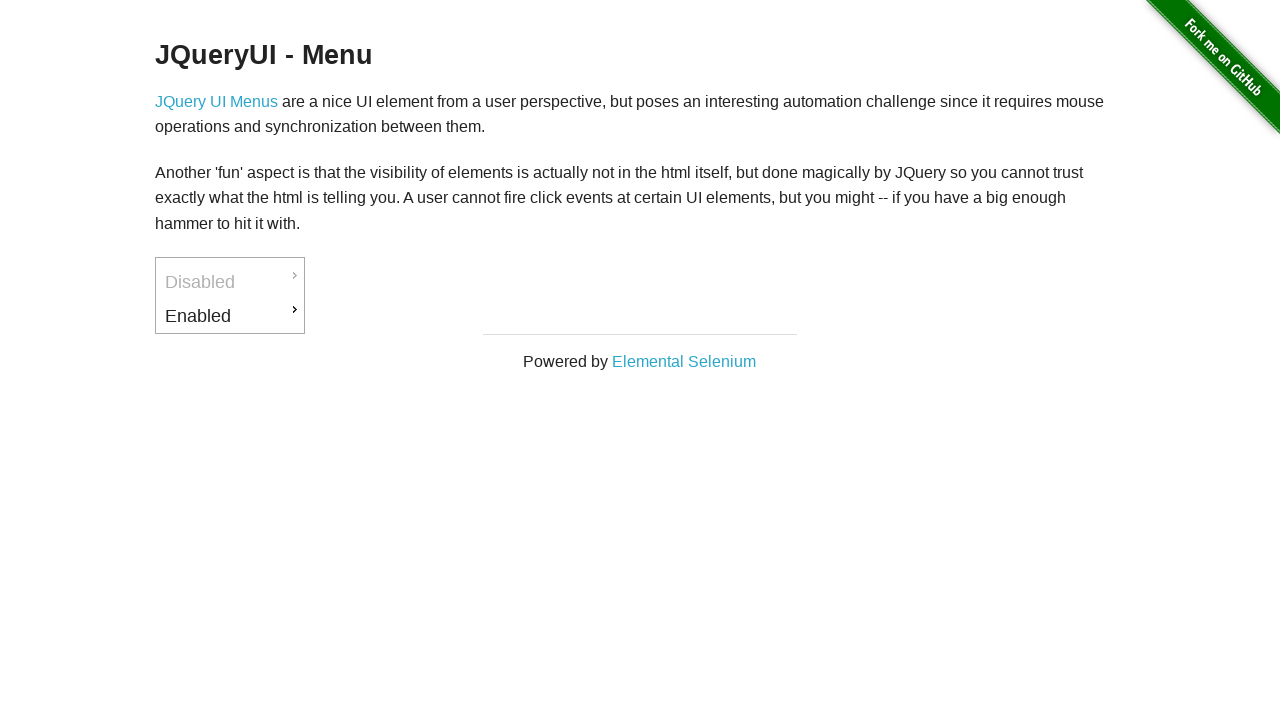